Navigates to QQ.com with desktop browser options and verifies that the page title exists

Starting URL: https://qq.com

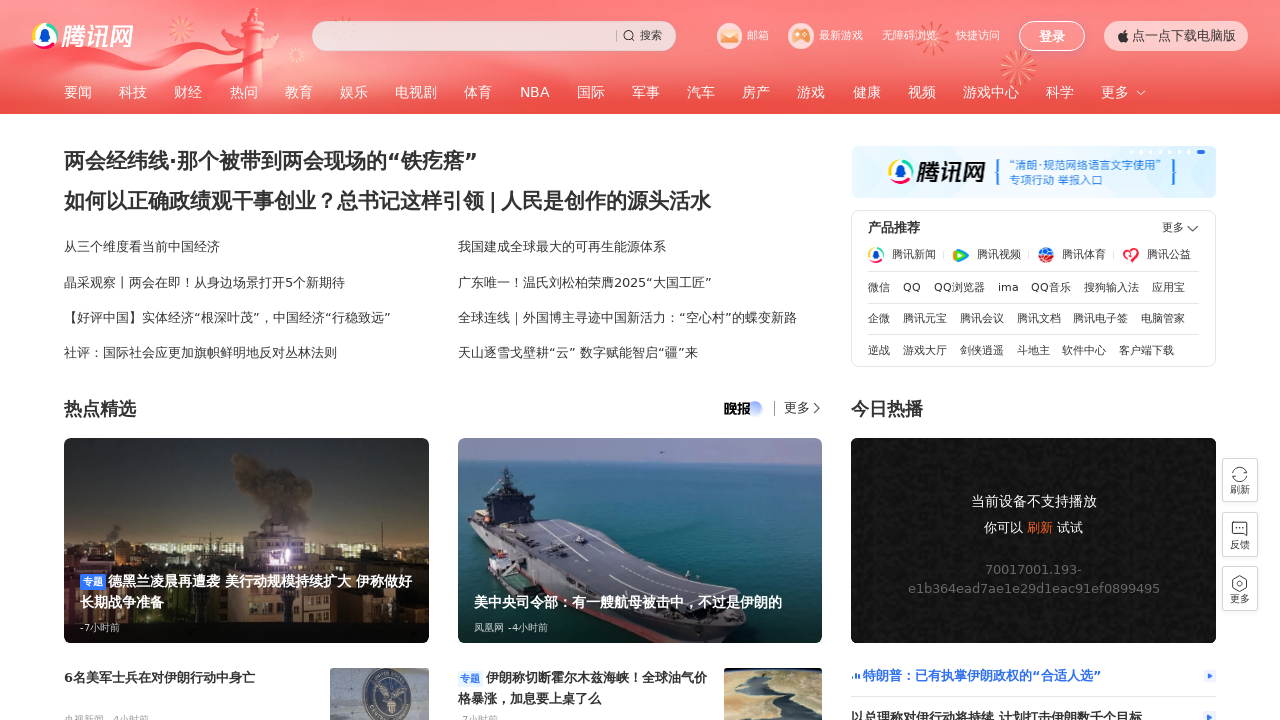

Waited for page to reach domcontentloaded state
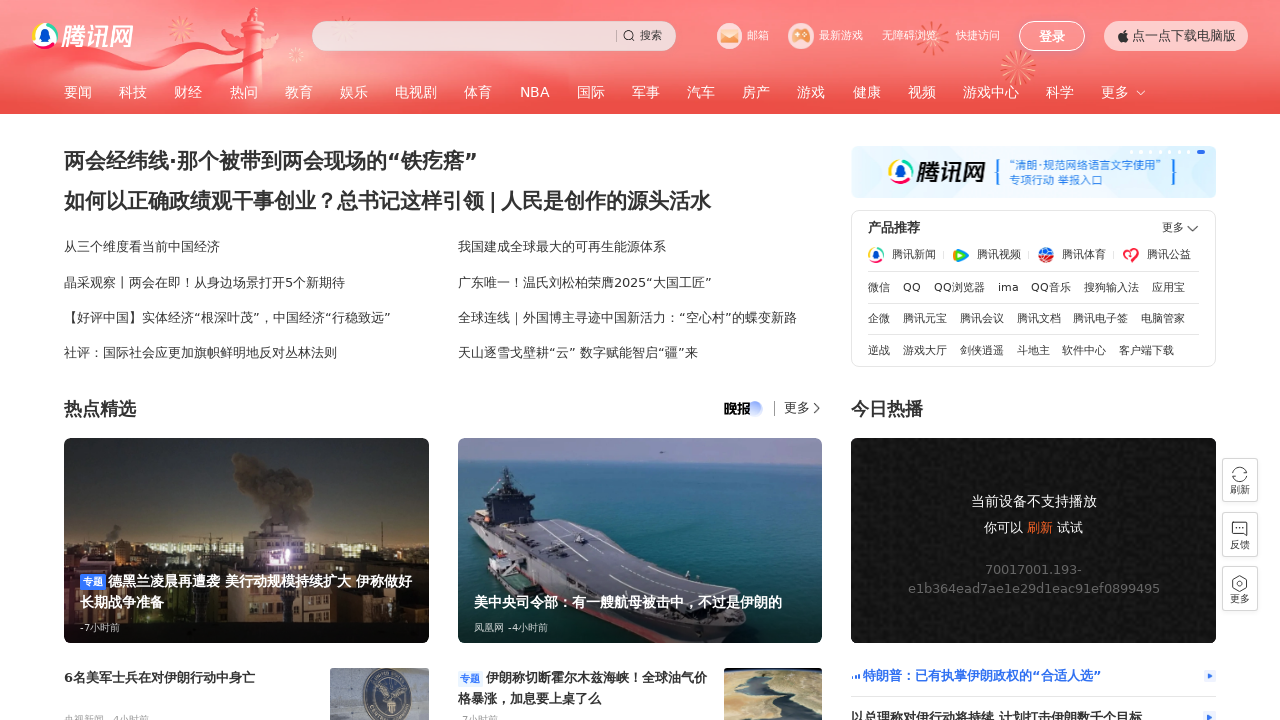

Retrieved page title
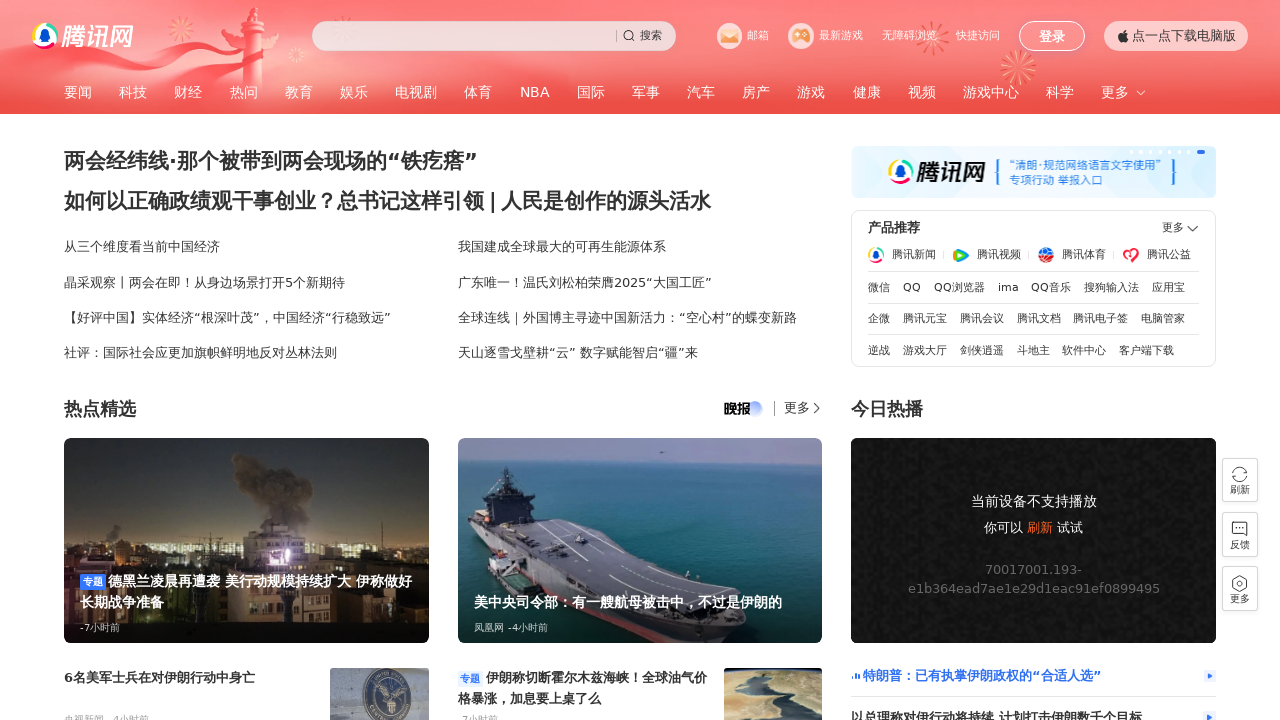

Verified that page title exists and is not empty
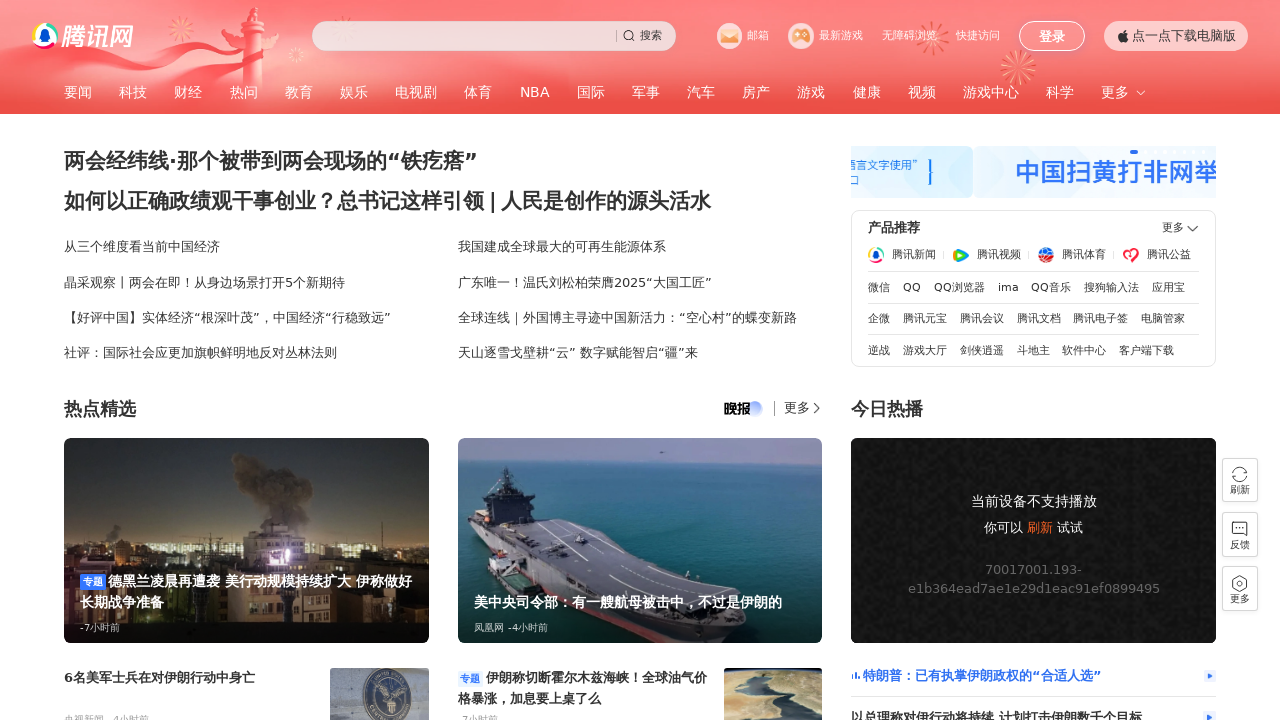

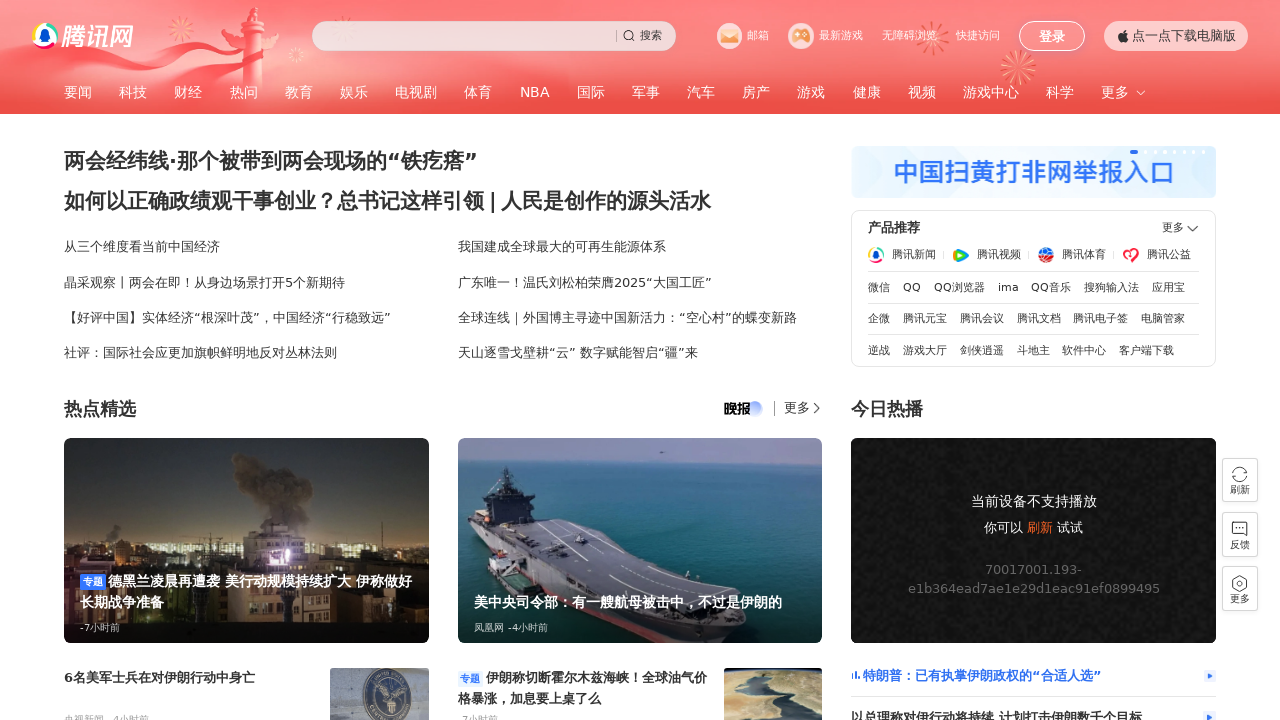